Tests that new todo items are appended to the bottom of the list by creating 3 items and verifying count

Starting URL: https://demo.playwright.dev/todomvc

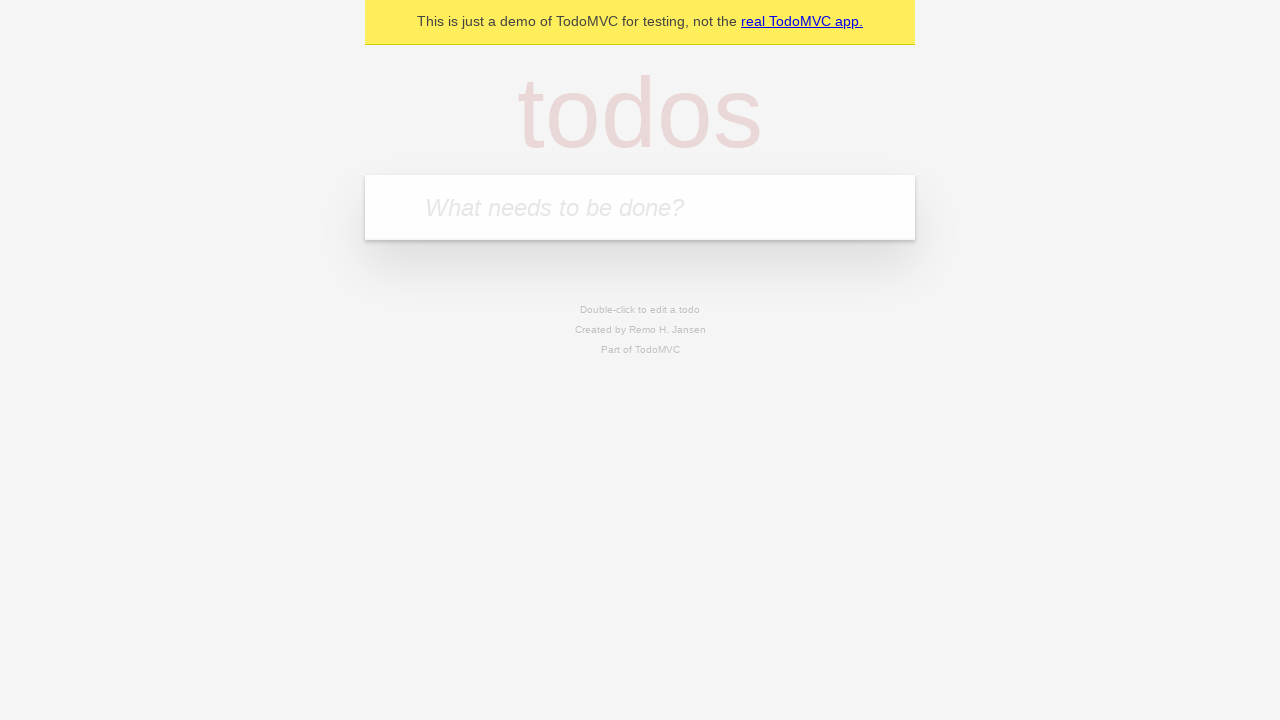

Filled todo input with 'buy some cheese' on internal:attr=[placeholder="What needs to be done?"i]
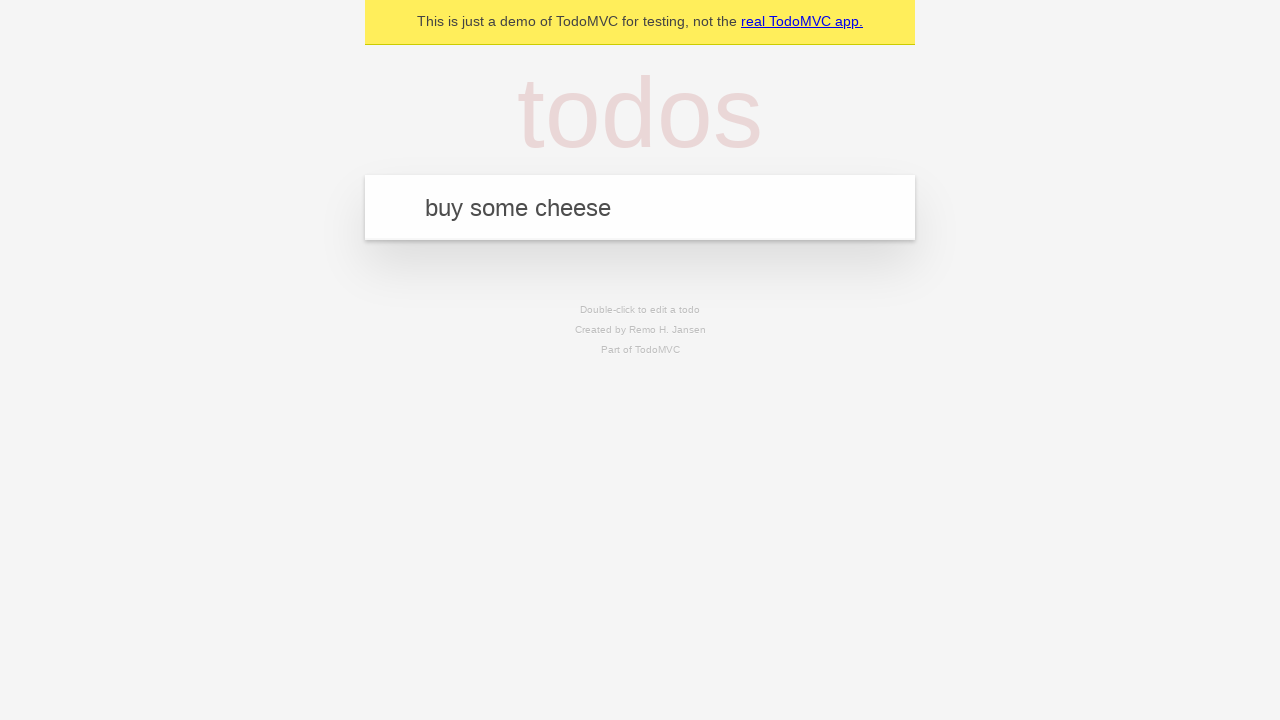

Pressed Enter to create first todo item on internal:attr=[placeholder="What needs to be done?"i]
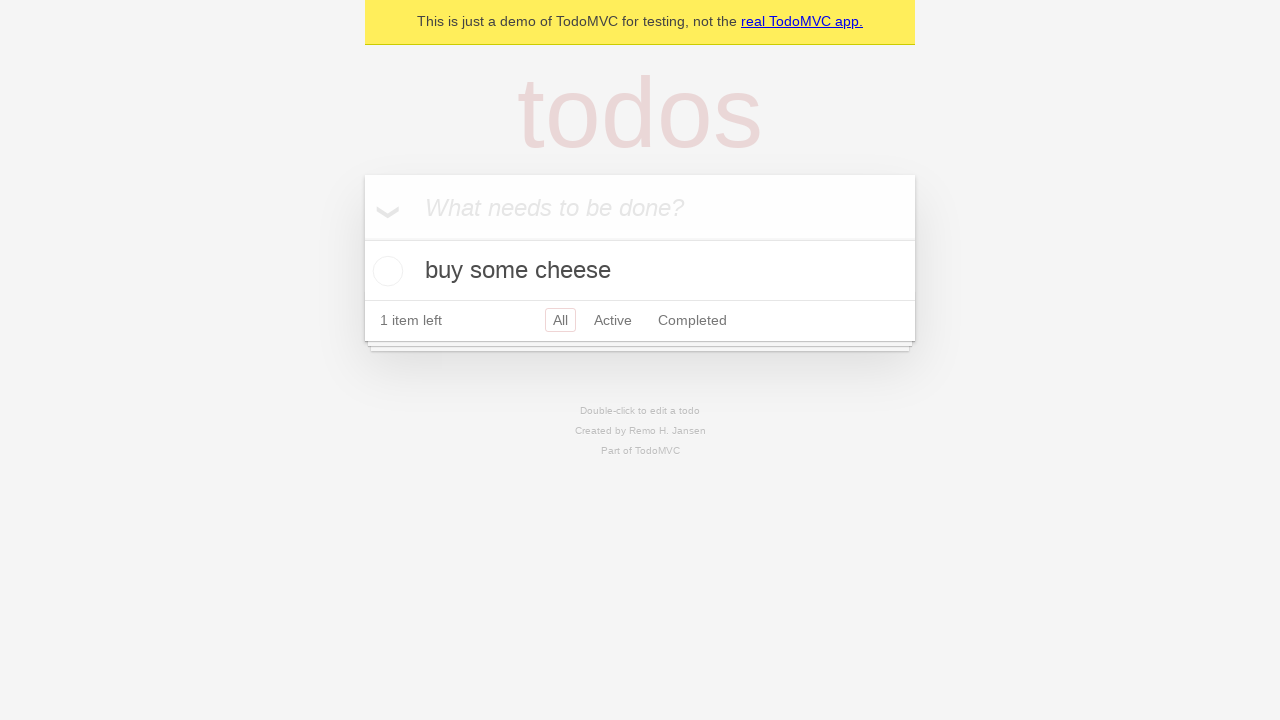

Filled todo input with 'feed the cat' on internal:attr=[placeholder="What needs to be done?"i]
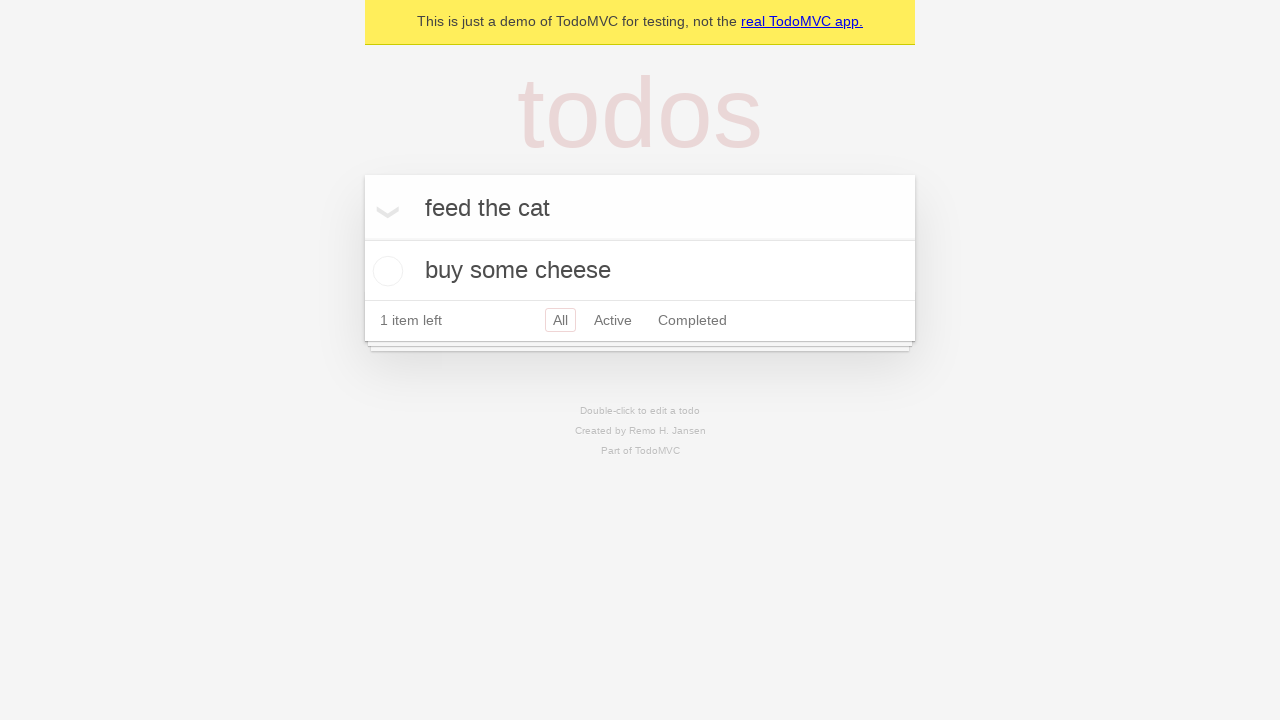

Pressed Enter to create second todo item on internal:attr=[placeholder="What needs to be done?"i]
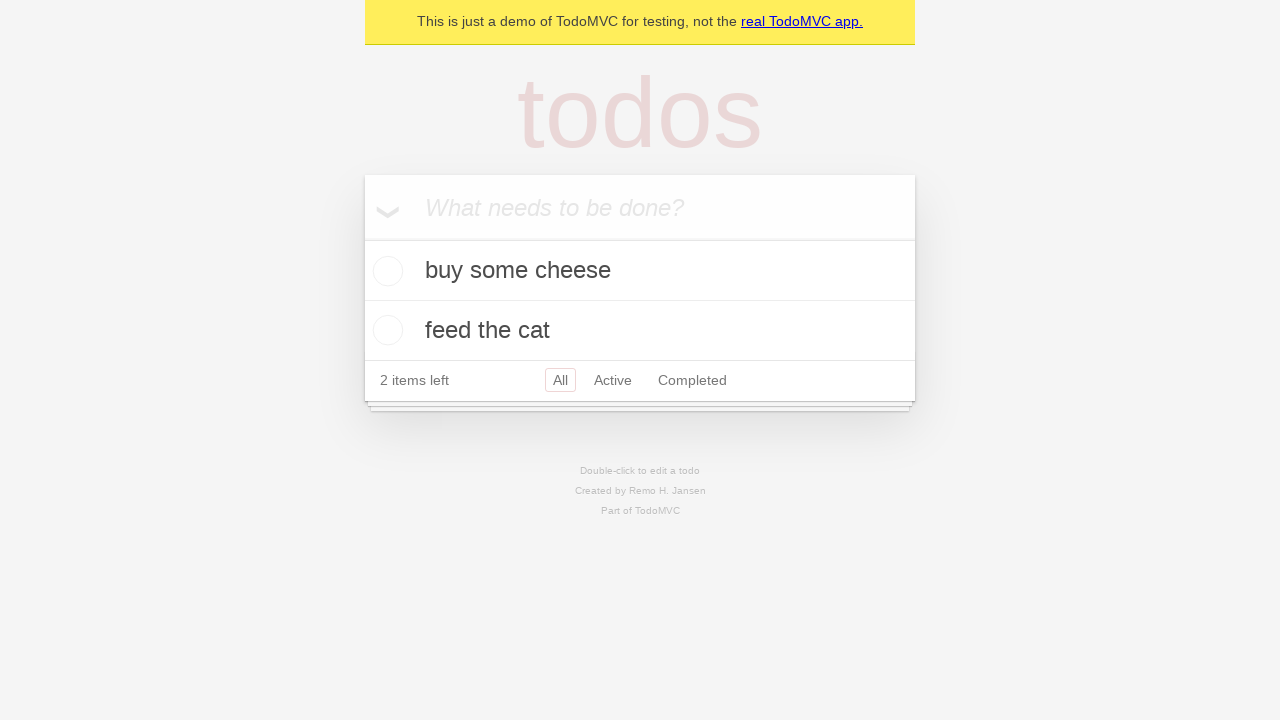

Filled todo input with 'book a doctors appointment' on internal:attr=[placeholder="What needs to be done?"i]
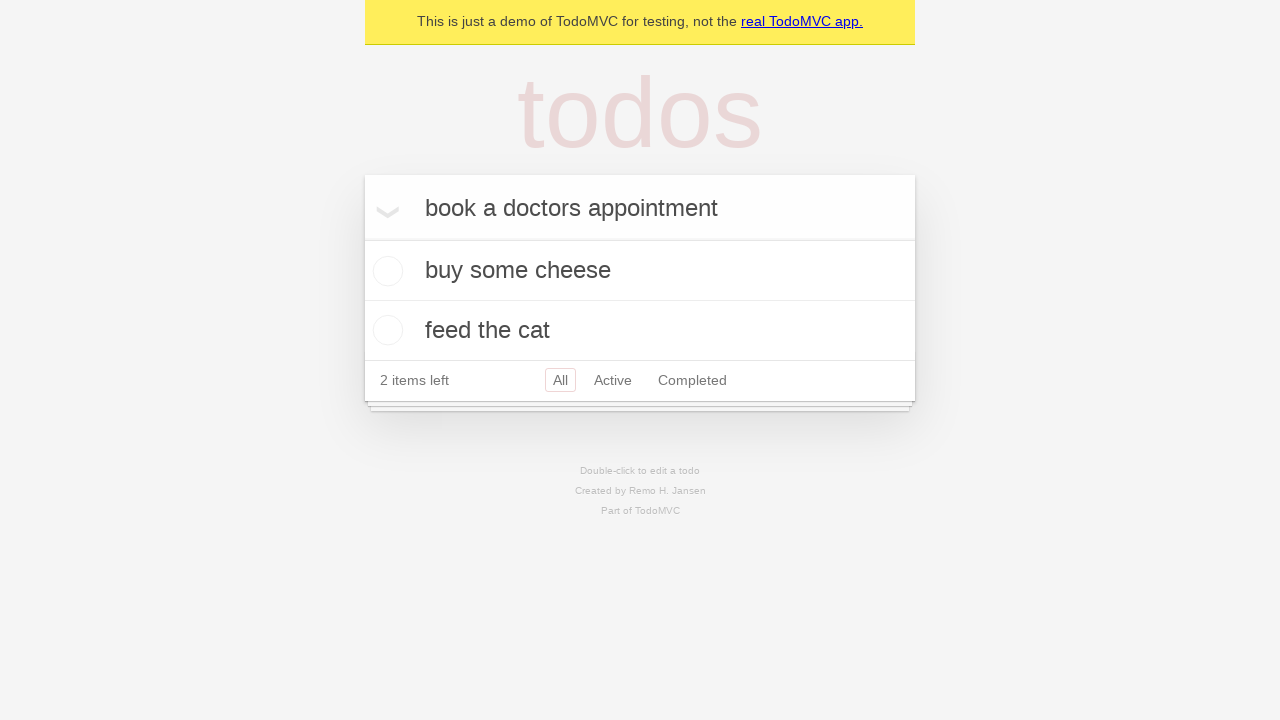

Pressed Enter to create third todo item on internal:attr=[placeholder="What needs to be done?"i]
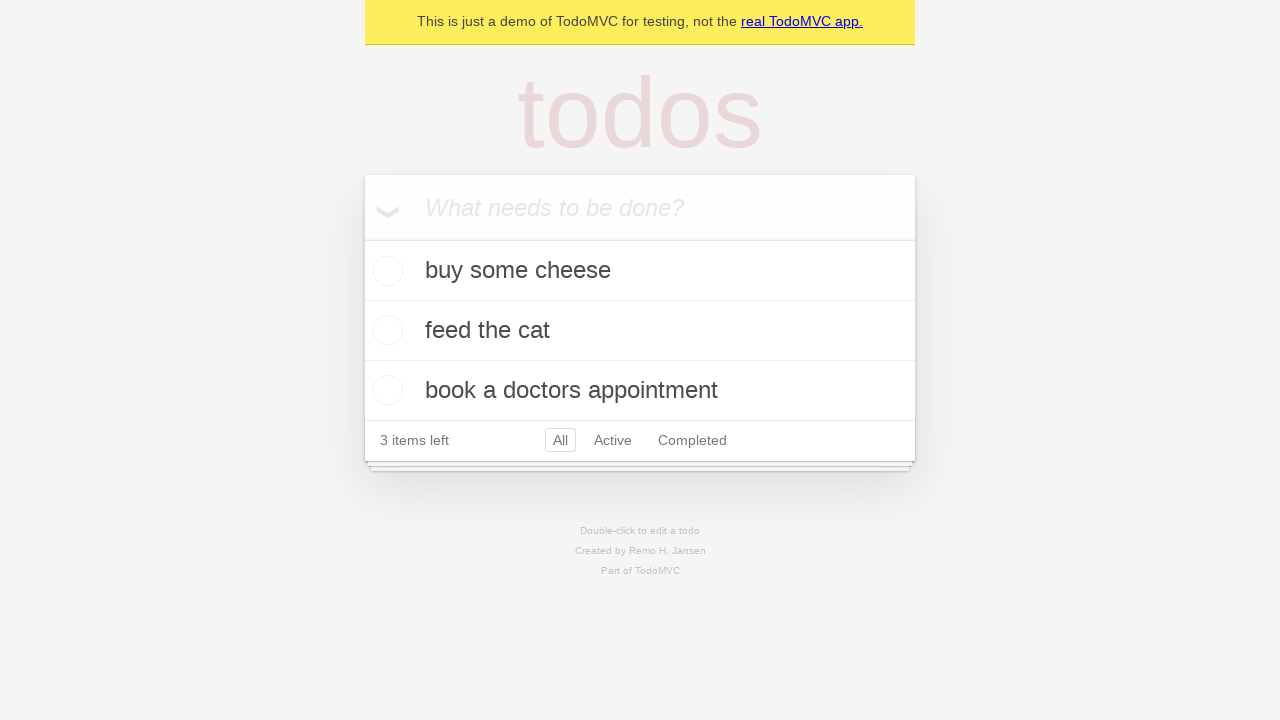

Waited for all 3 todo items to appear in the list
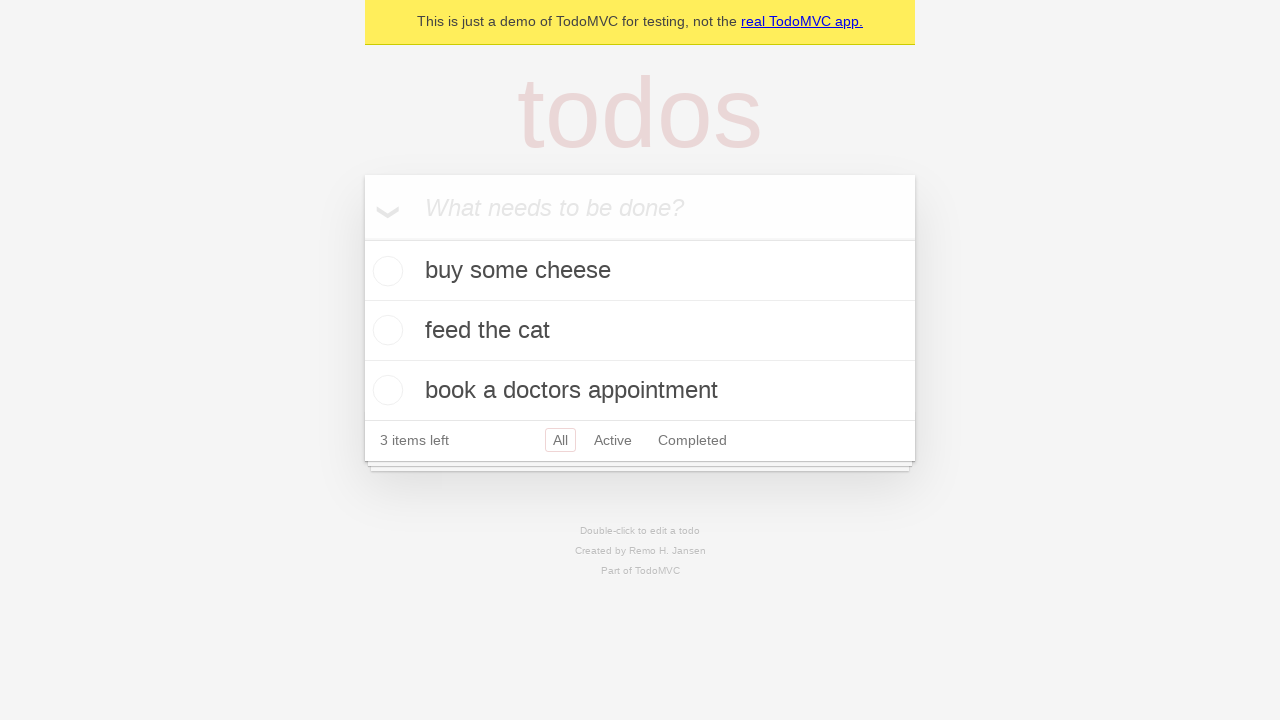

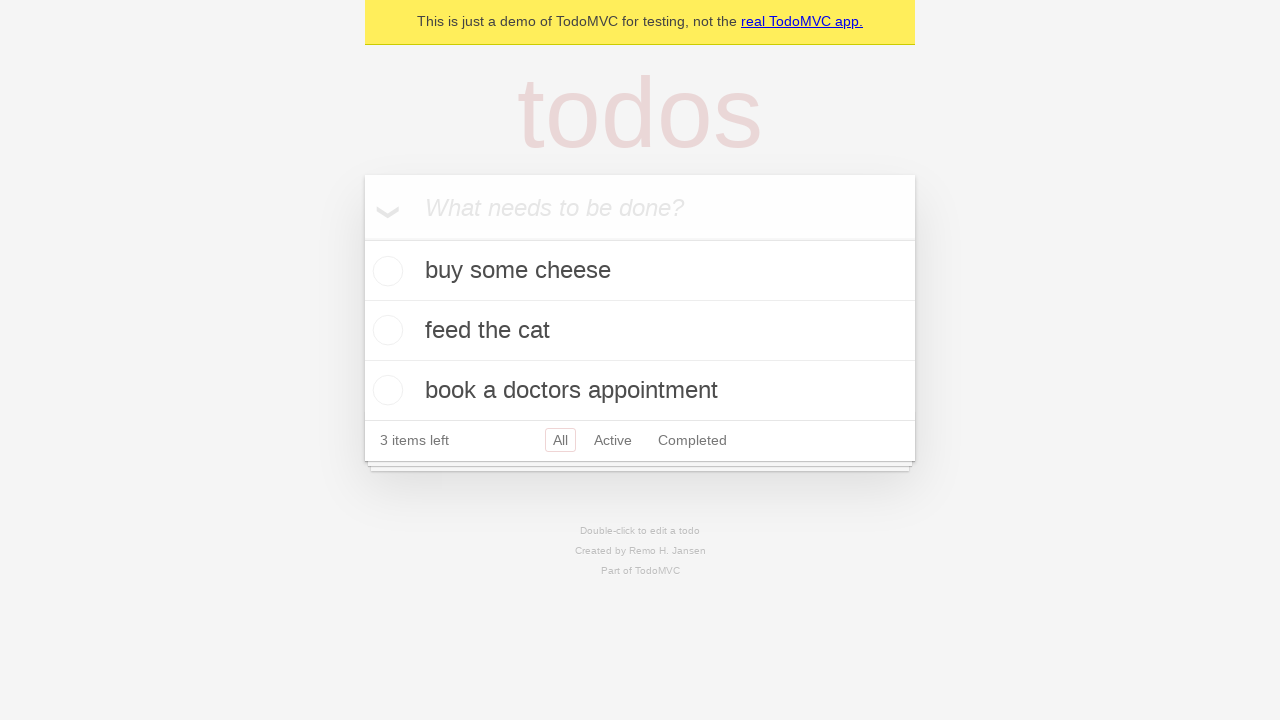